Tests that the Clear completed button displays correct text when there are completed items

Starting URL: https://demo.playwright.dev/todomvc

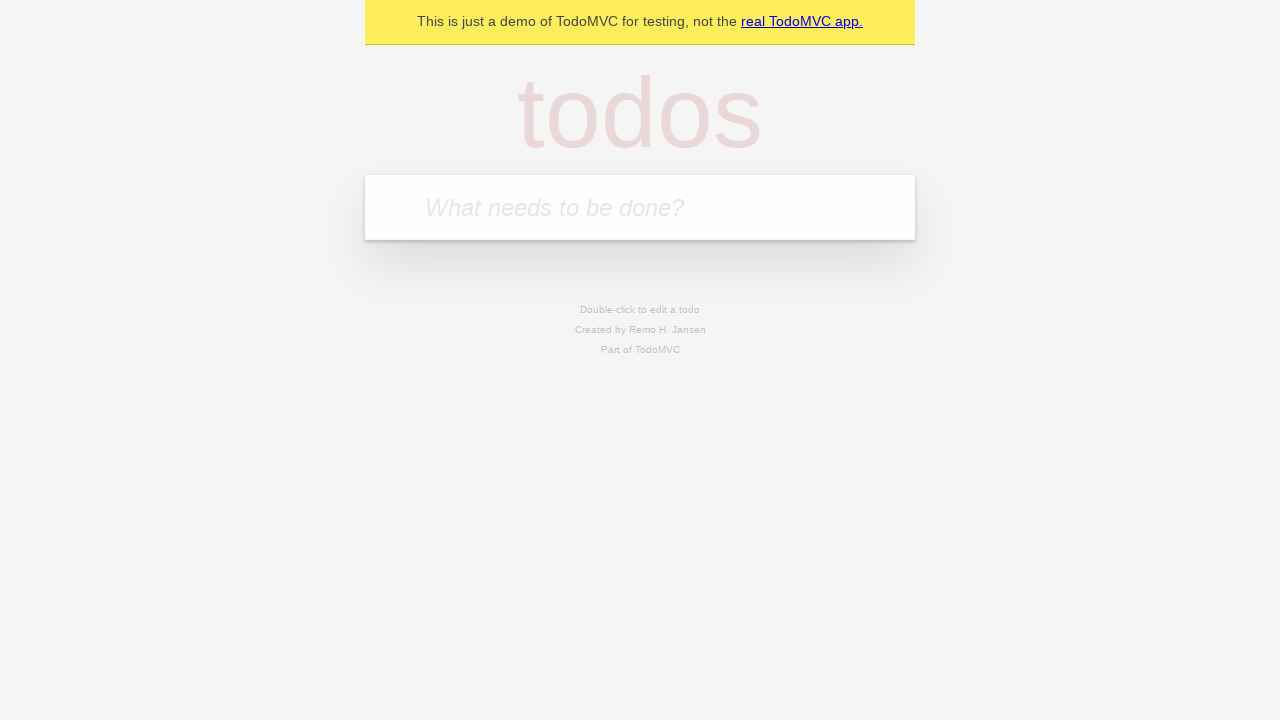

Filled todo input with 'buy some cheese' on internal:attr=[placeholder="What needs to be done?"i]
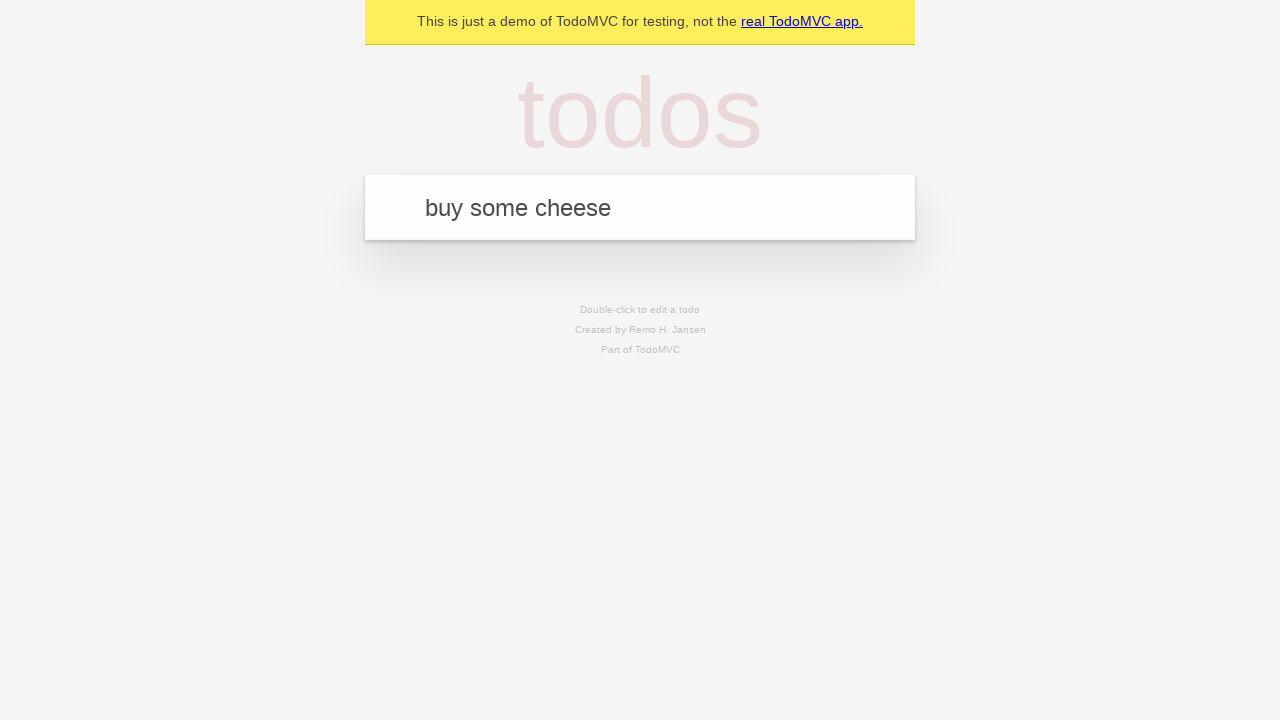

Pressed Enter to add first todo item on internal:attr=[placeholder="What needs to be done?"i]
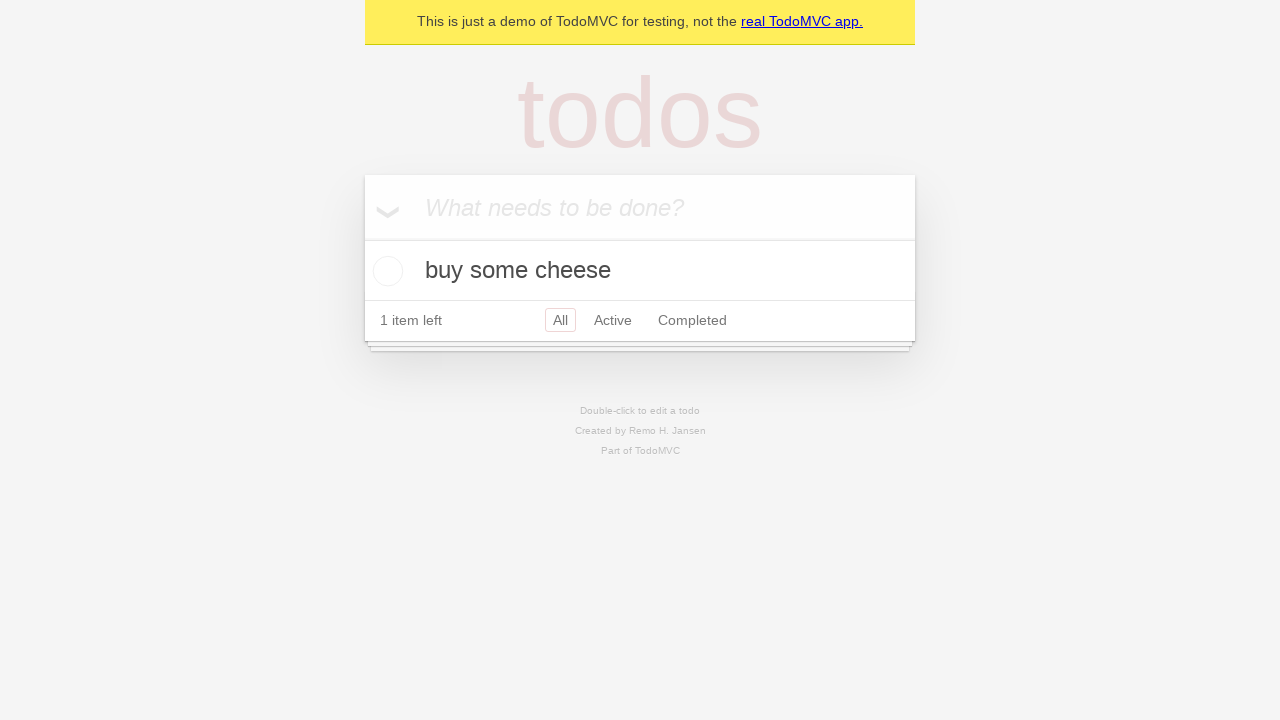

Filled todo input with 'feed the cat' on internal:attr=[placeholder="What needs to be done?"i]
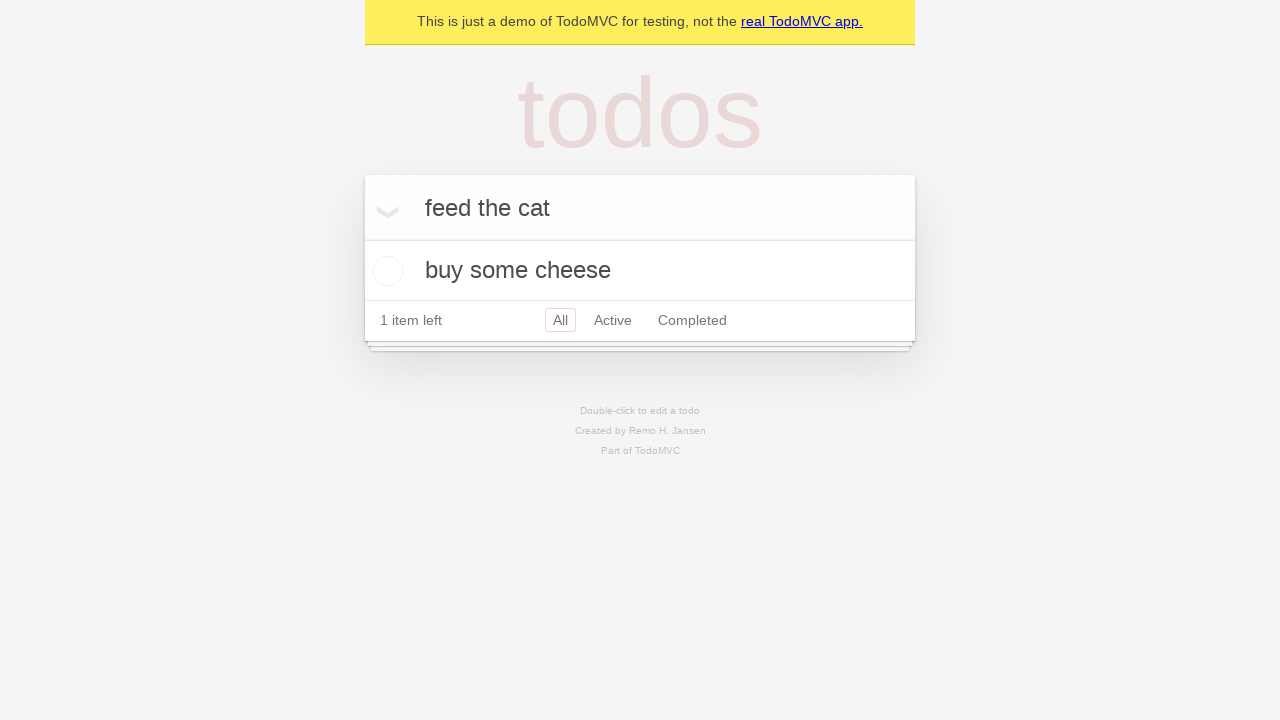

Pressed Enter to add second todo item on internal:attr=[placeholder="What needs to be done?"i]
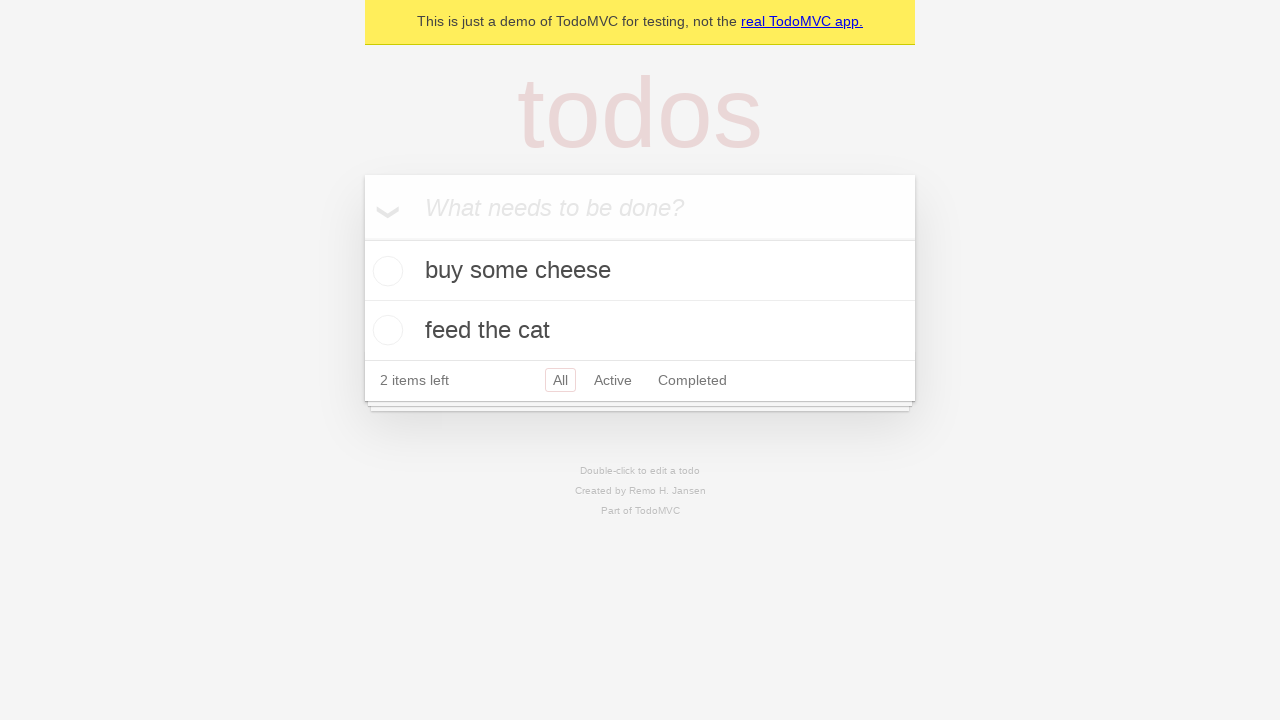

Filled todo input with 'book a doctors appointment' on internal:attr=[placeholder="What needs to be done?"i]
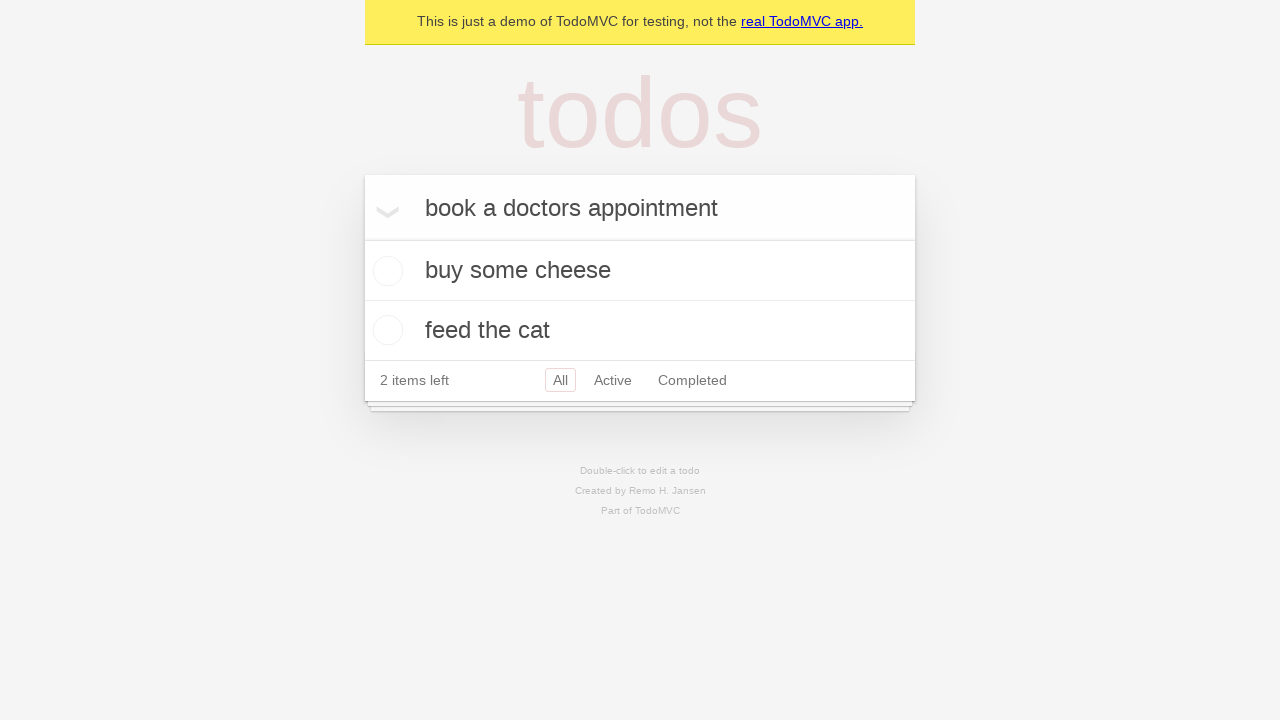

Pressed Enter to add third todo item on internal:attr=[placeholder="What needs to be done?"i]
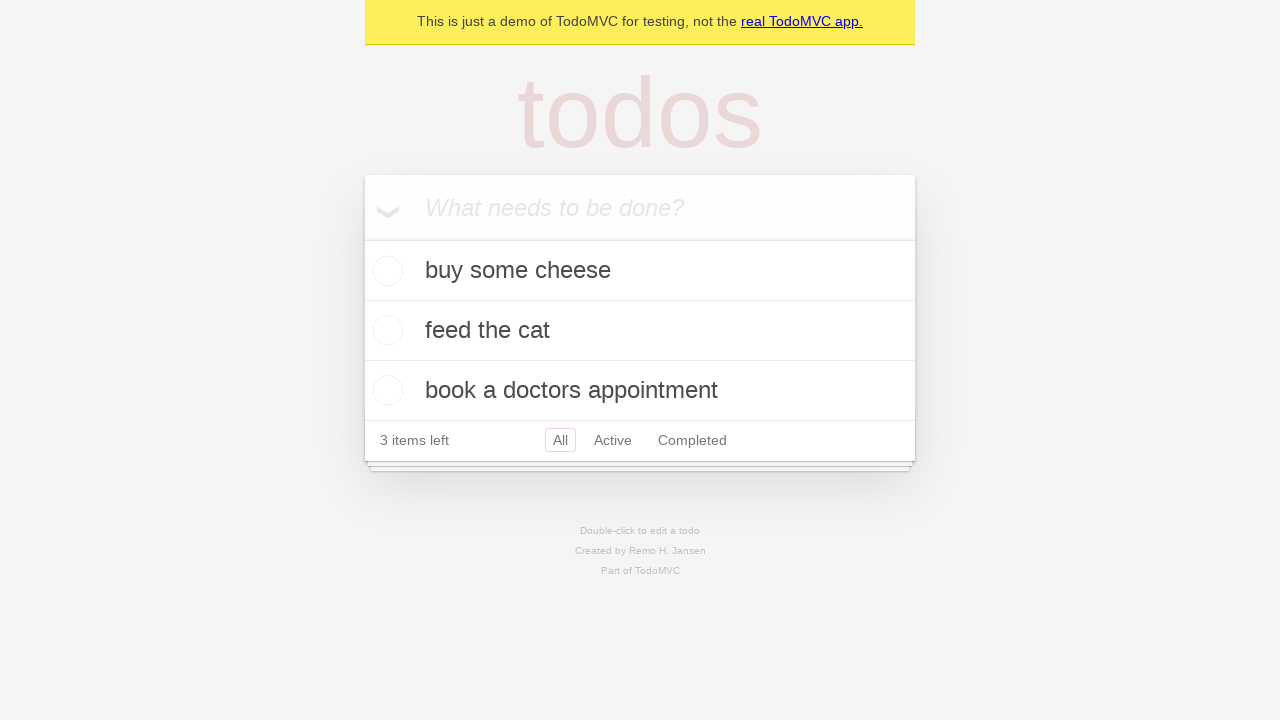

Checked the first todo item as completed at (385, 271) on .todo-list li .toggle >> nth=0
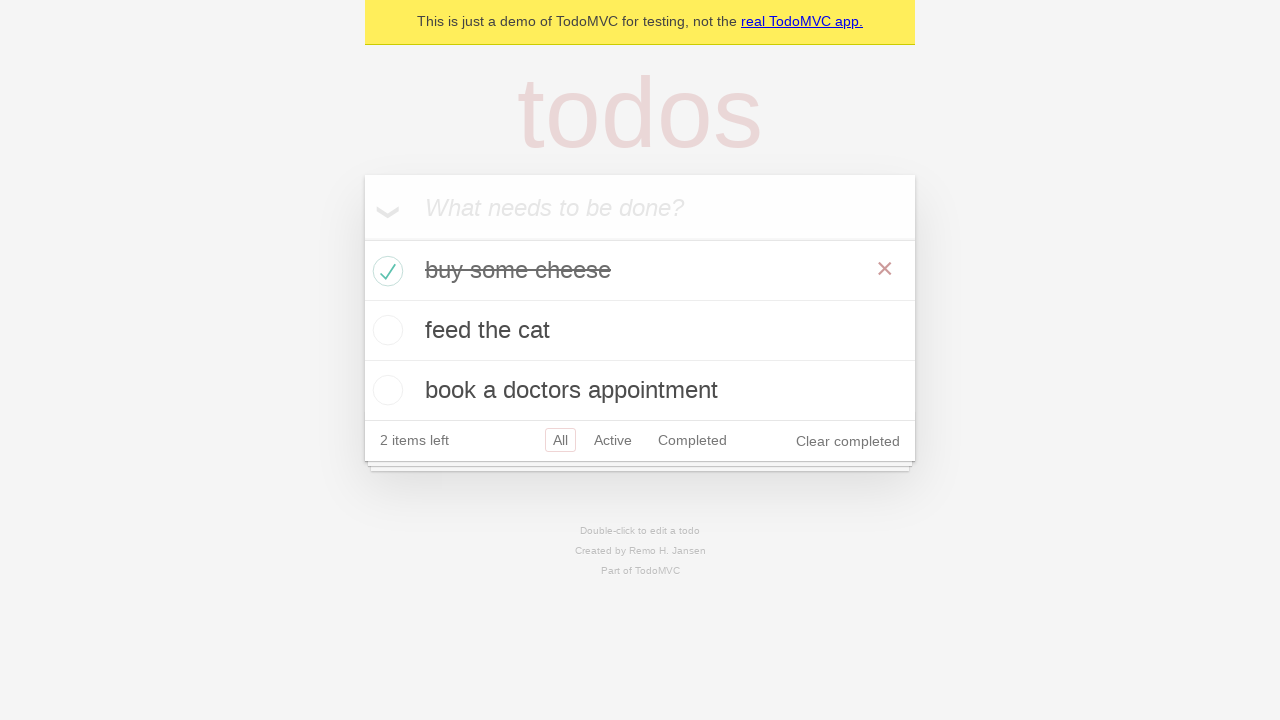

Clear completed button appeared
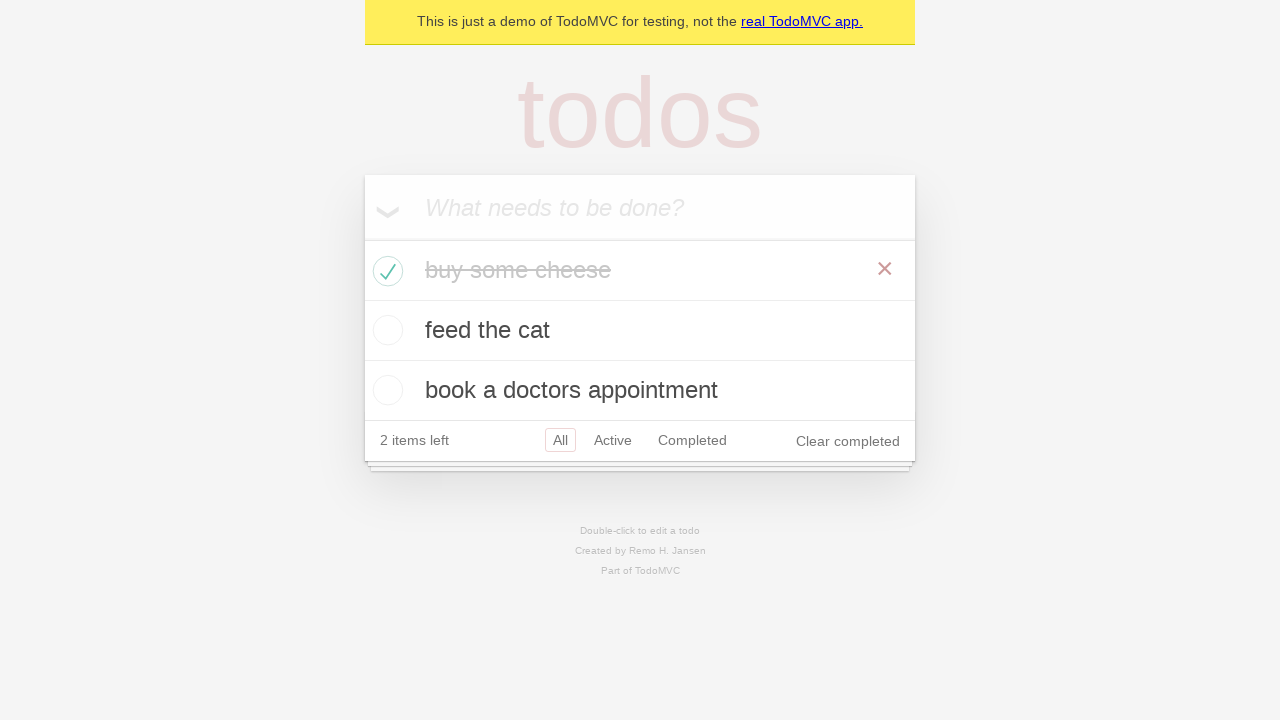

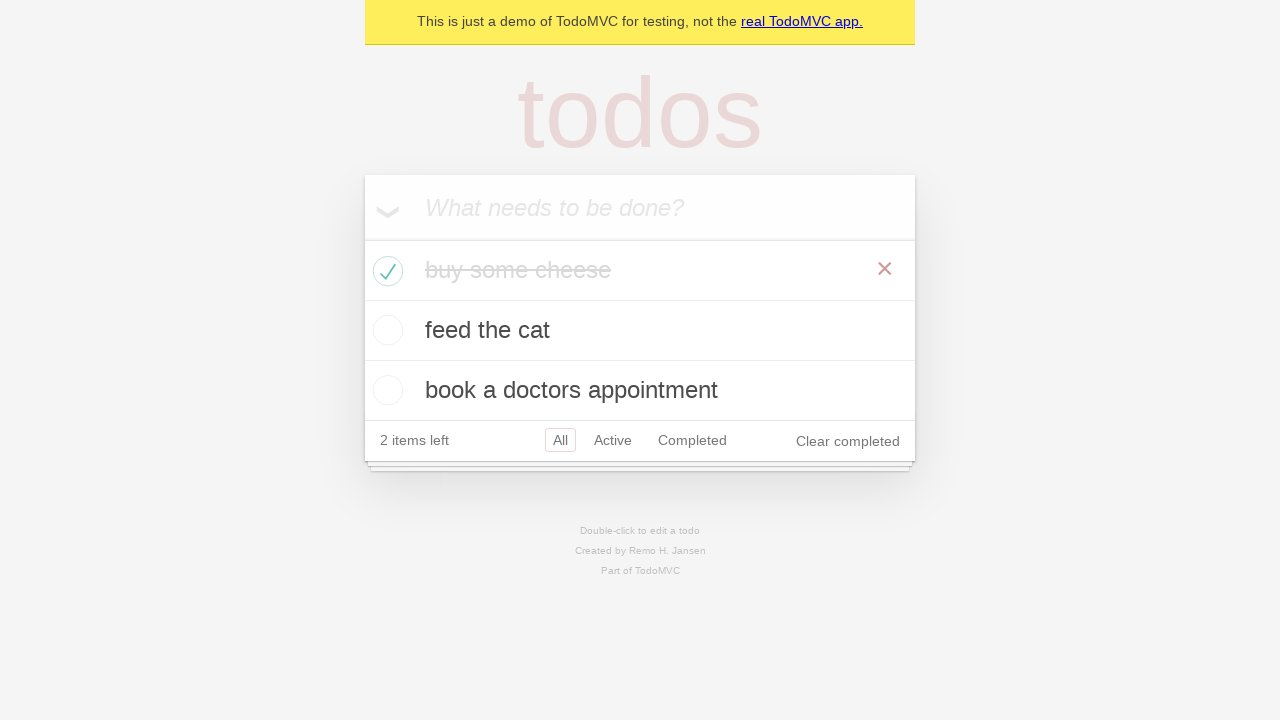